Tests dismissing a confirm alert dialog by clicking Cancel

Starting URL: https://demoqa.com/alerts

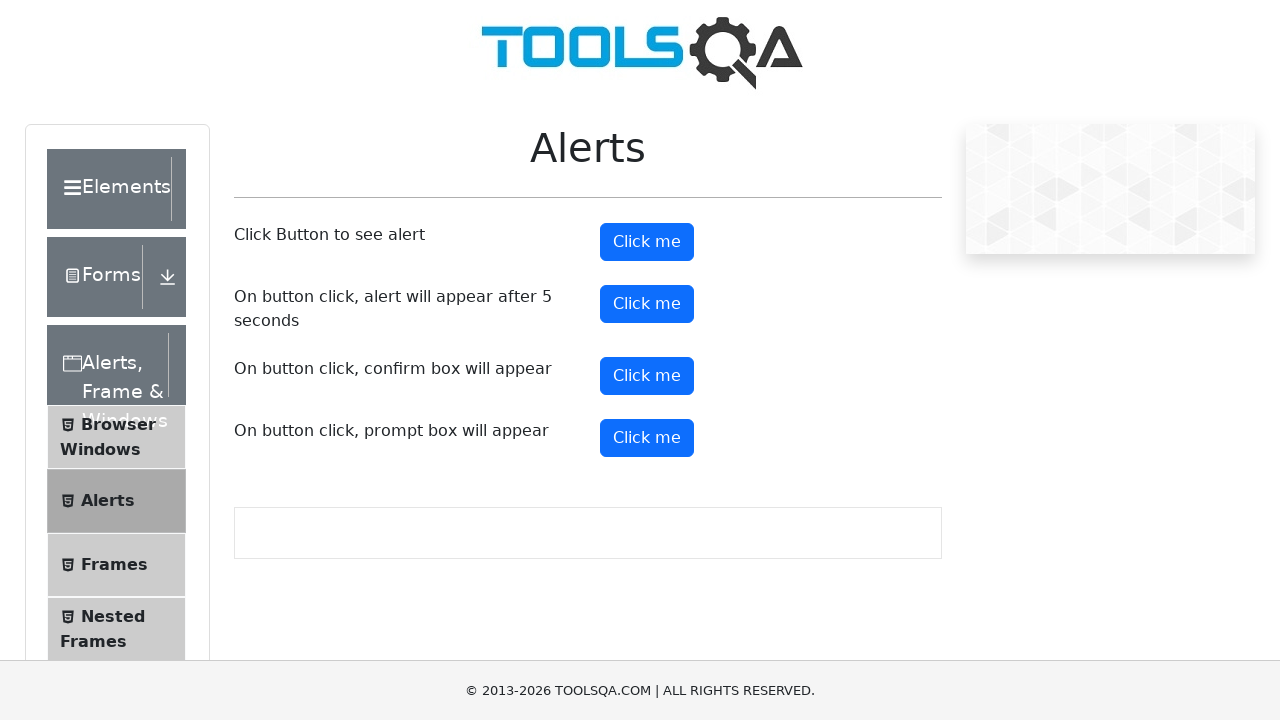

Set up dialog handler to dismiss confirm alerts
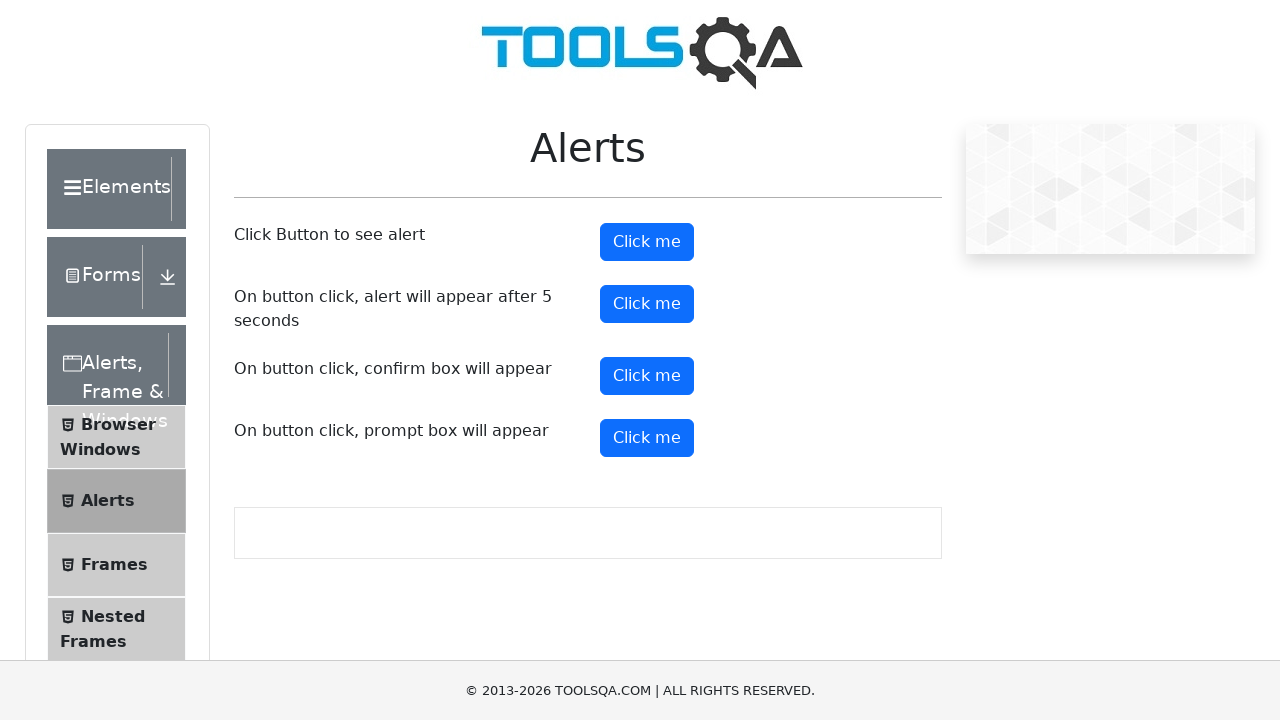

Clicked confirm button to trigger alert dialog at (647, 376) on #confirmButton
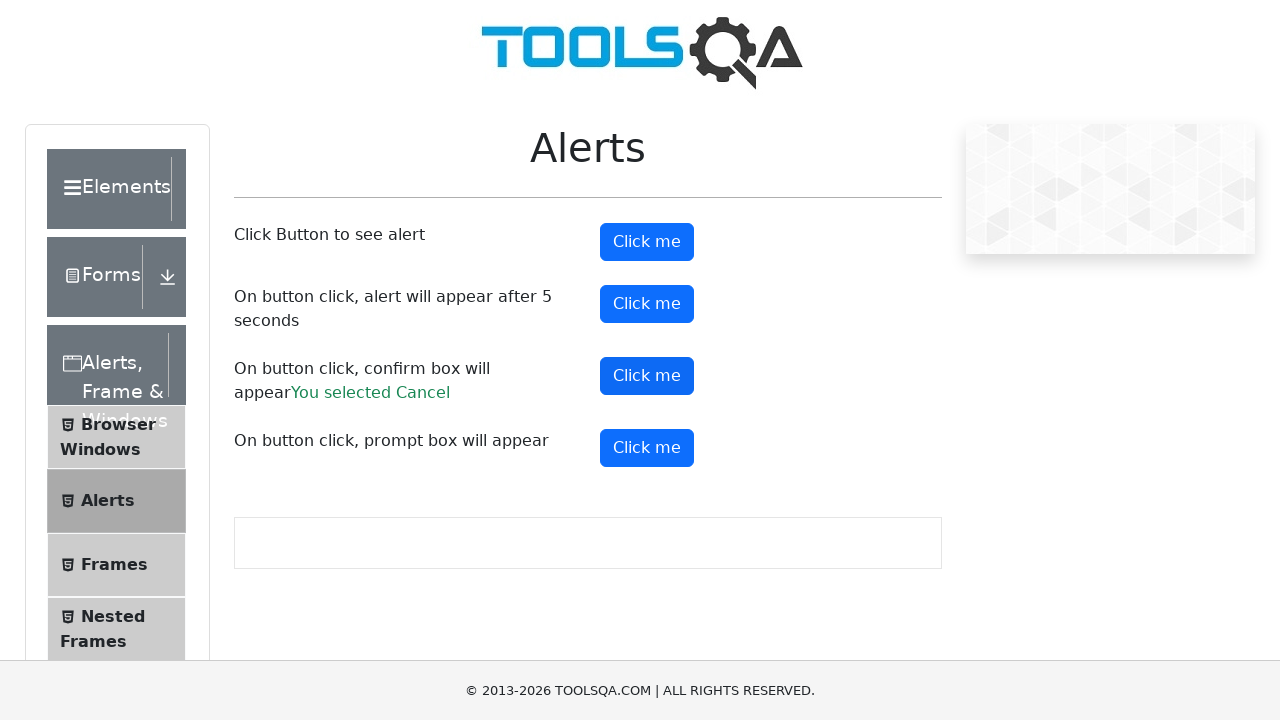

Waited for confirm alert to be dismissed
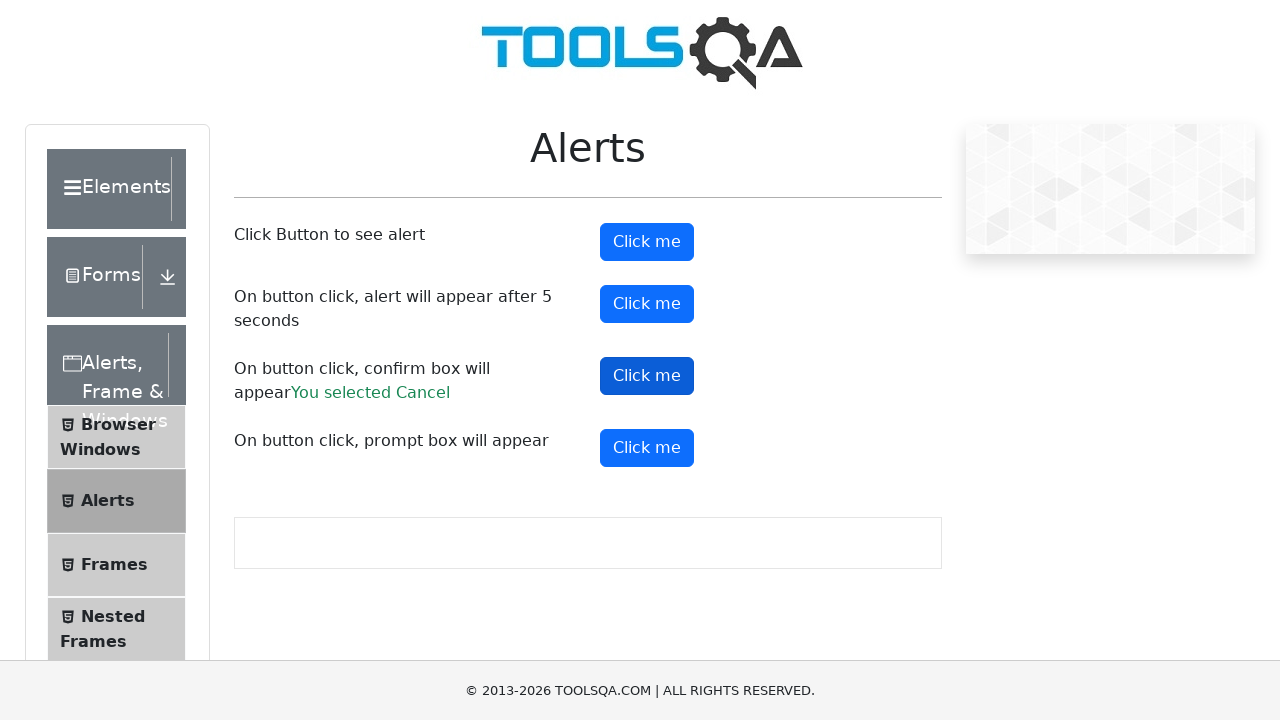

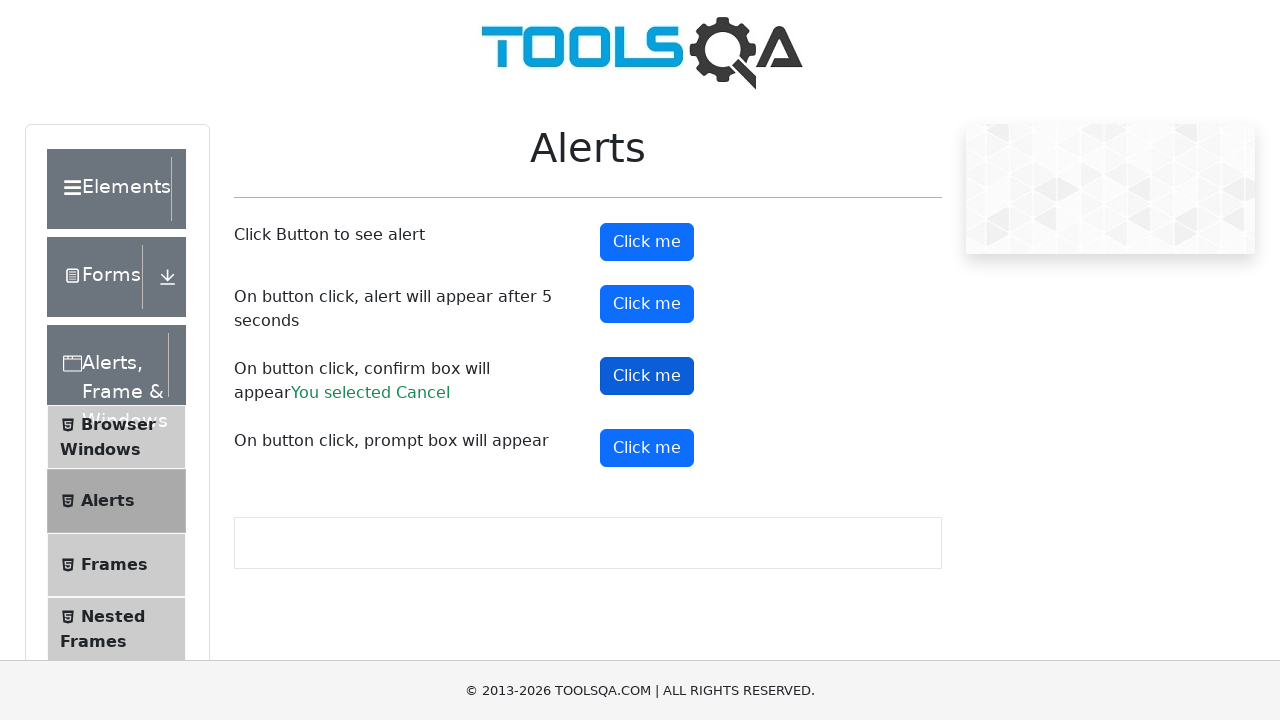